Tests registration form by clicking on UI Testing Concepts, filling name, email, and password fields, then submitting the registration

Starting URL: https://demoapps.qspiders.com/

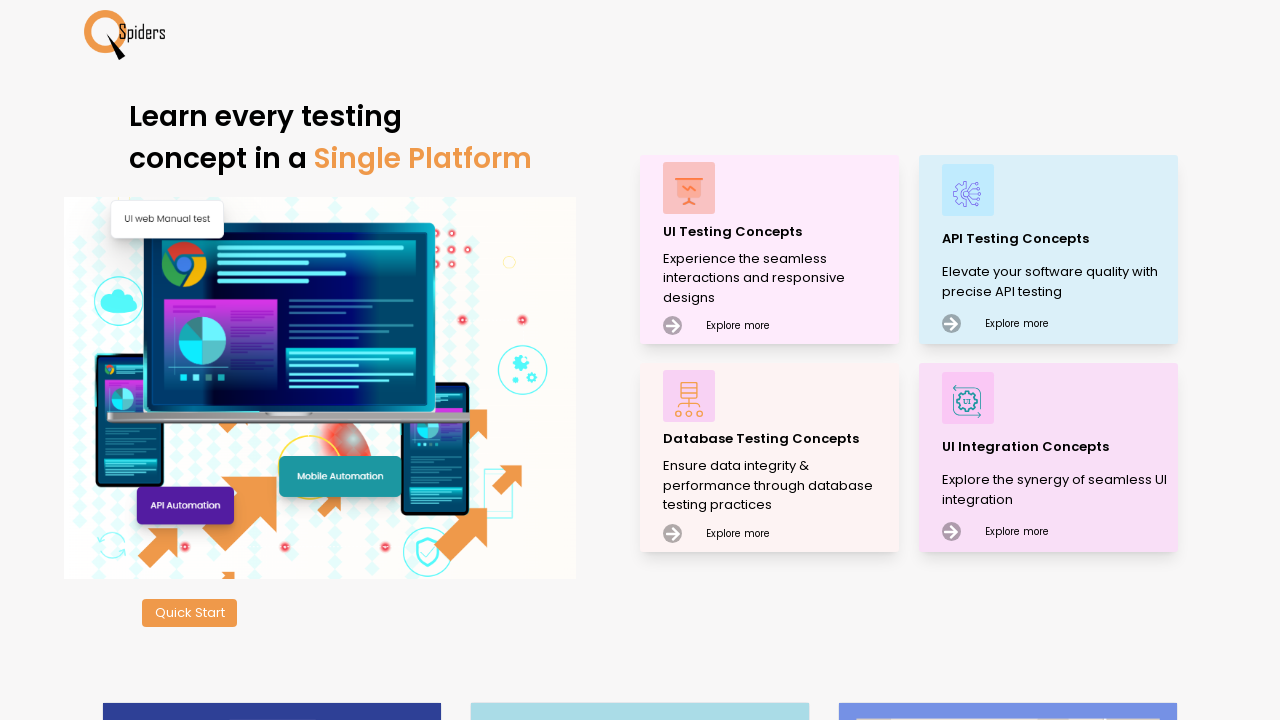

Clicked on UI Testing Concepts at (778, 232) on xpath=//p[text()='UI Testing Concepts']
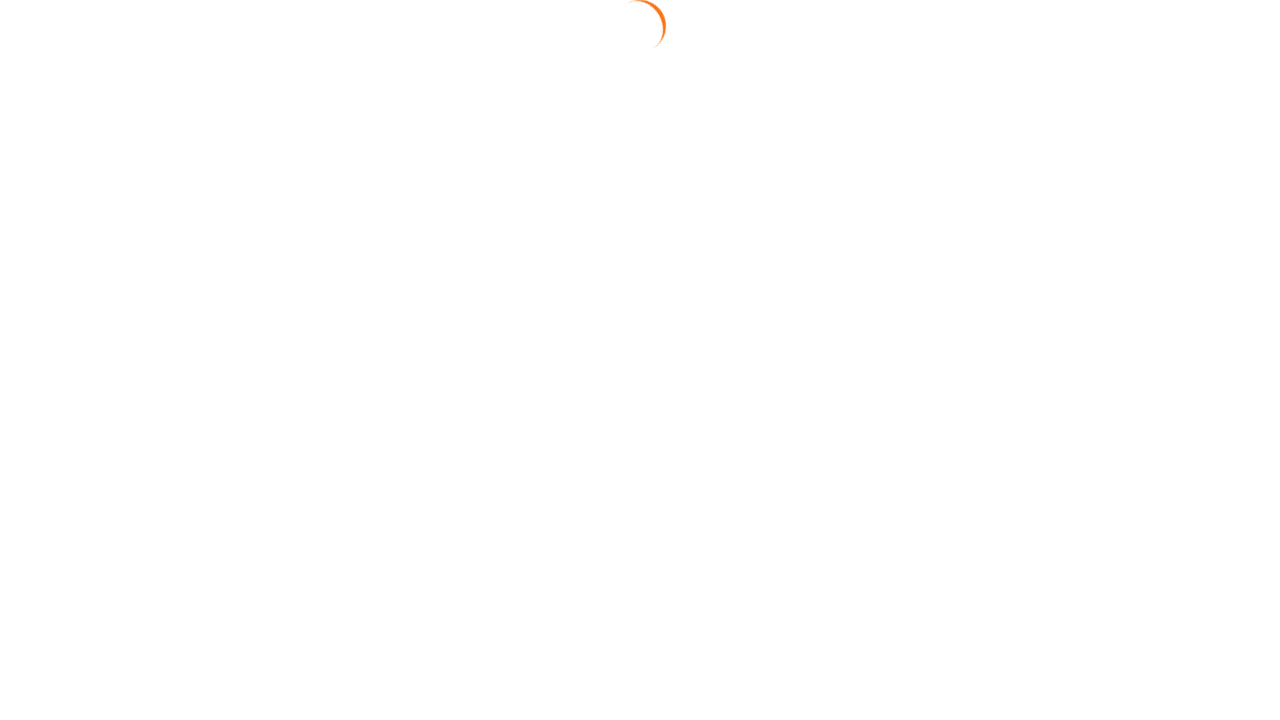

Filled name field with 'Manish' on #name
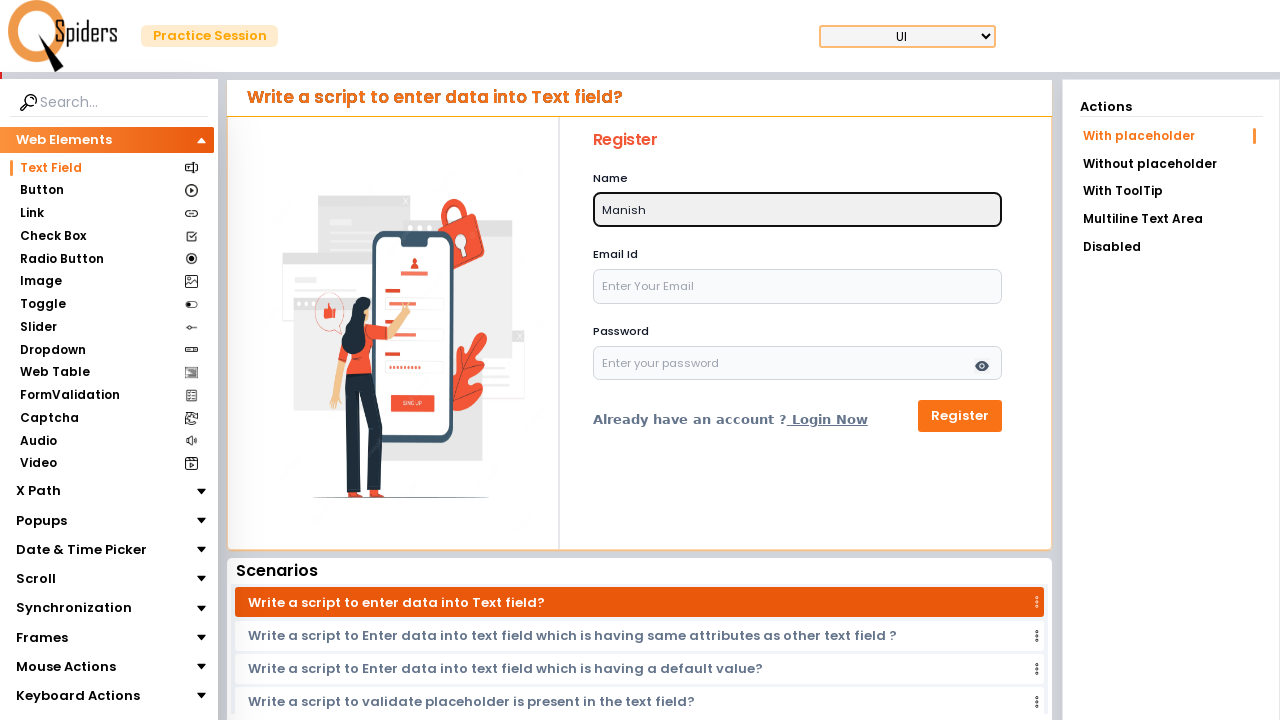

Filled email field with 'testuser2024@example.com' on #email
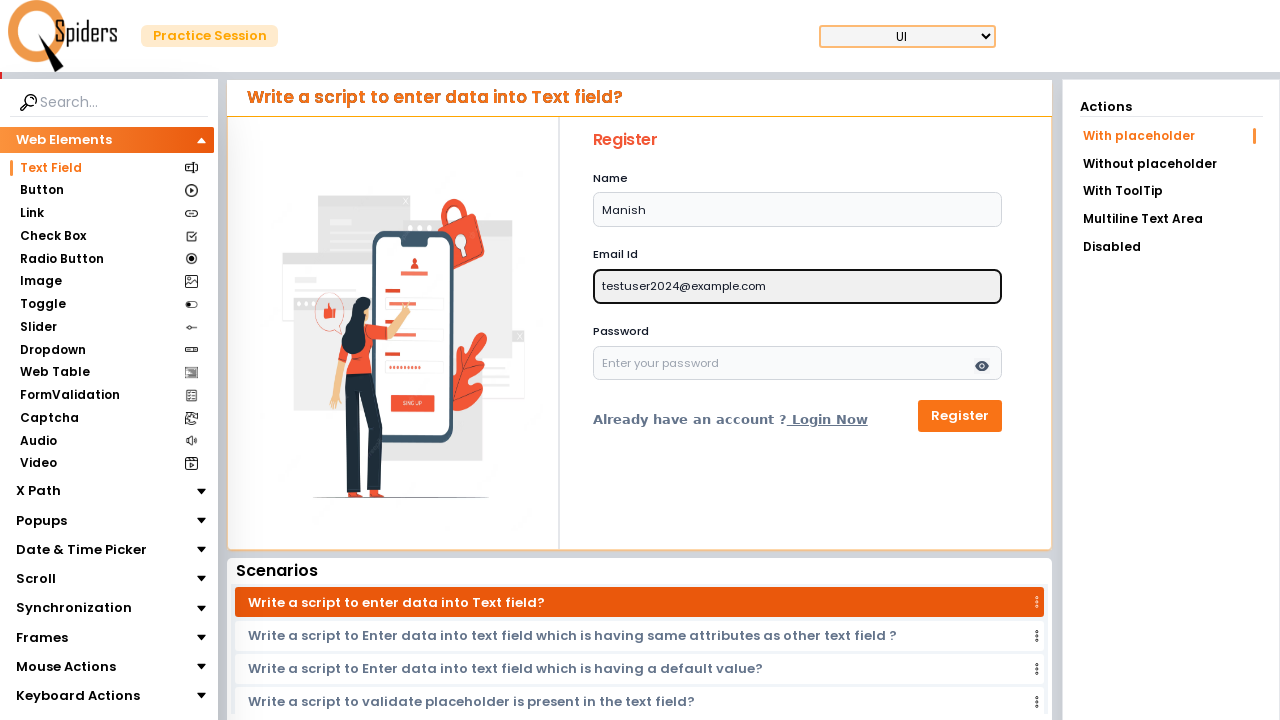

Filled password field with 'TestPass@2024' on #password
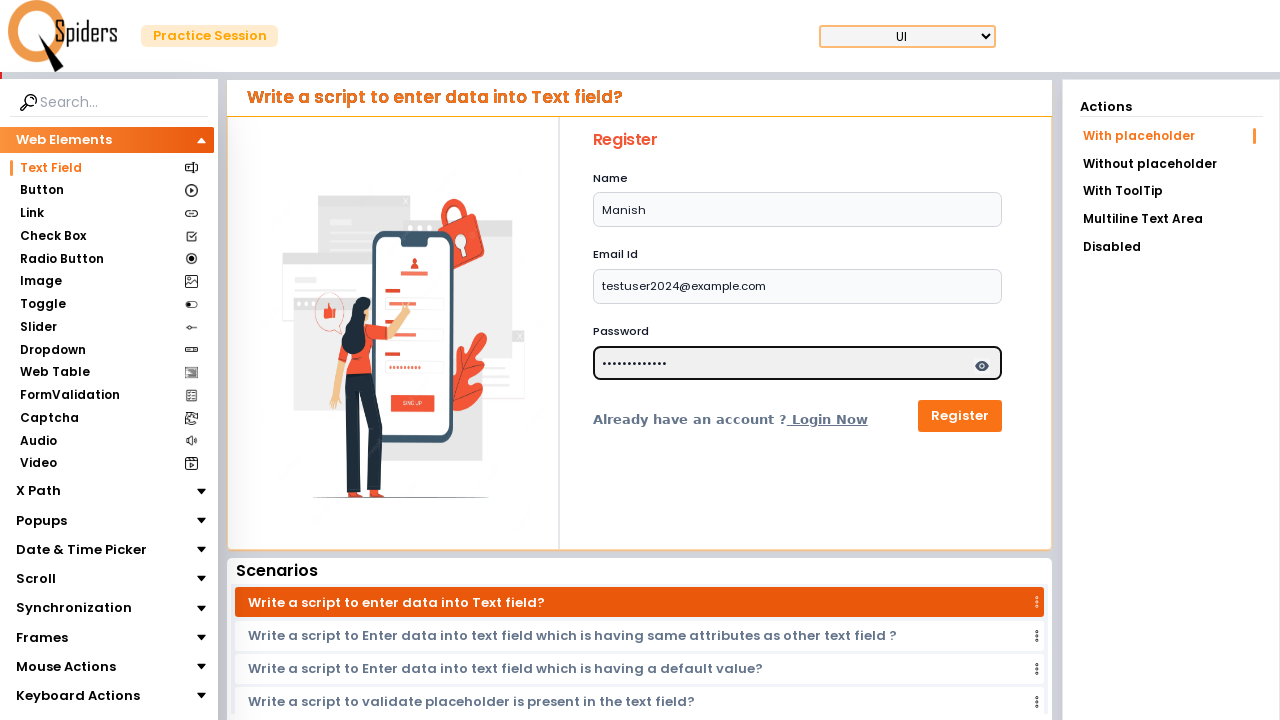

Clicked Register button to submit registration form at (960, 416) on xpath=//button[text()='Register']
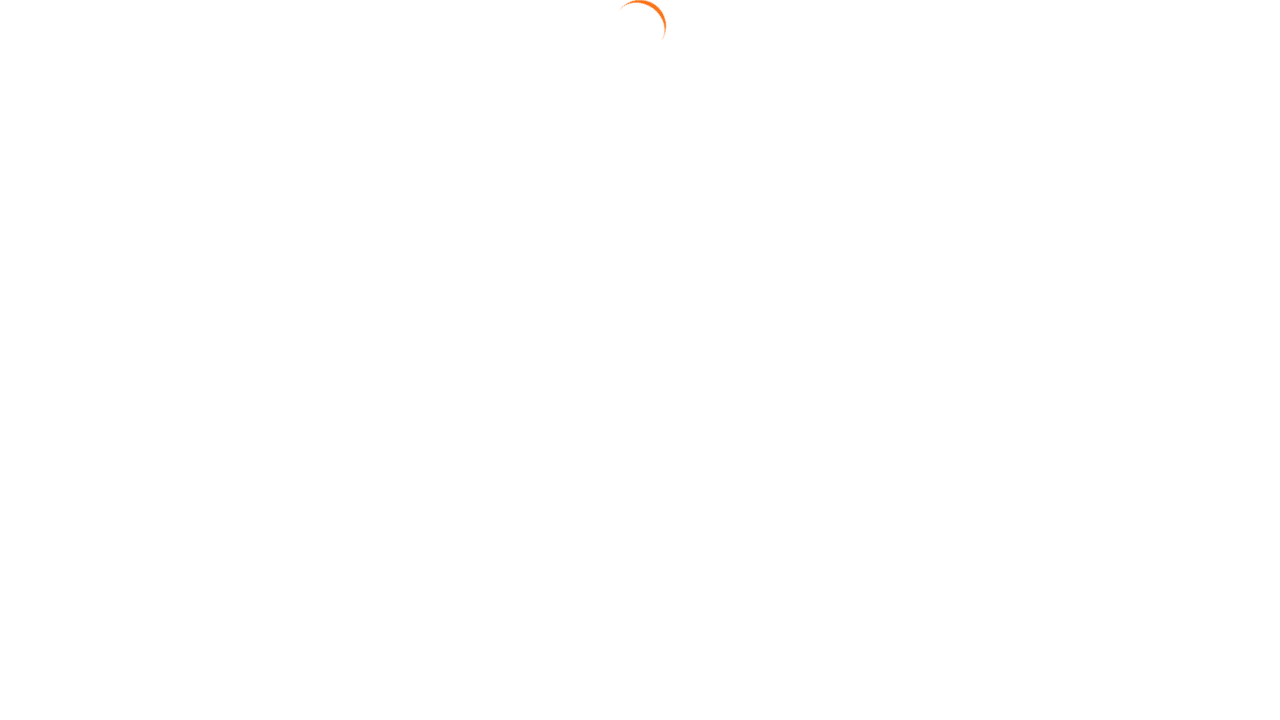

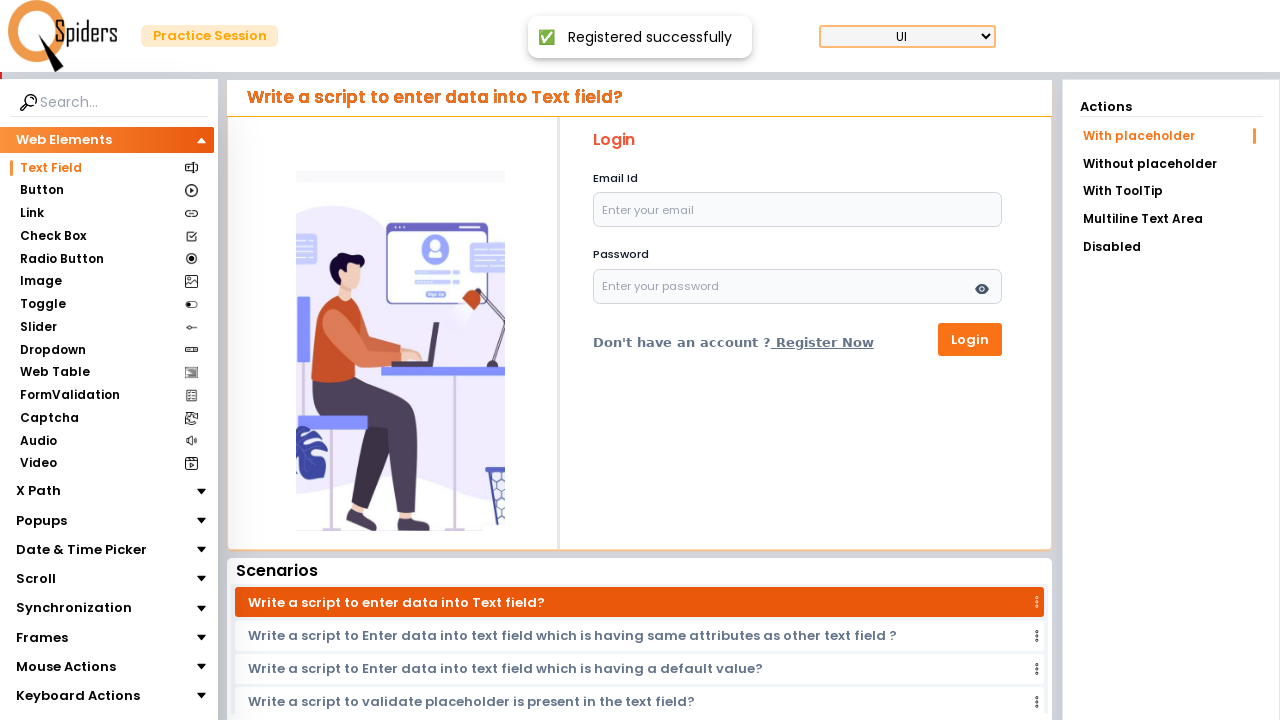